Navigates to nopCommerce website homepage and captures screenshots of the page in maximized window state

Starting URL: https://www.nopcommerce.com/en

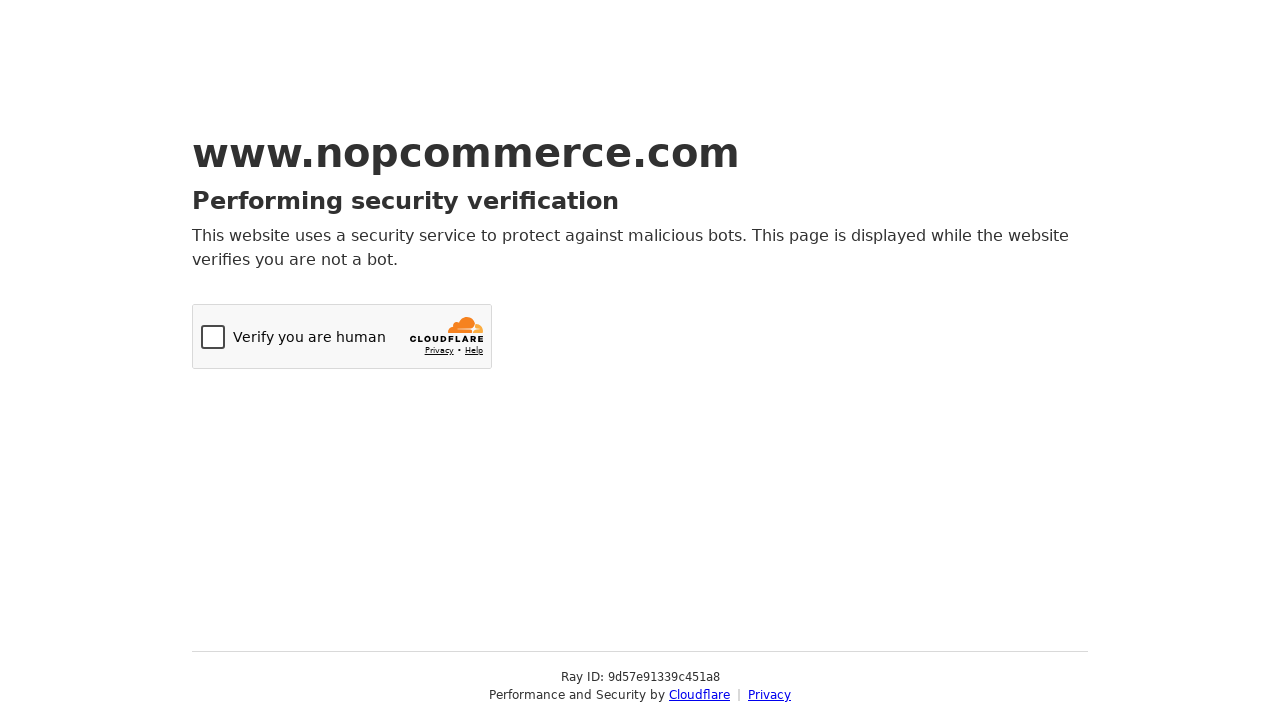

Set viewport to maximized window size (1920x1080)
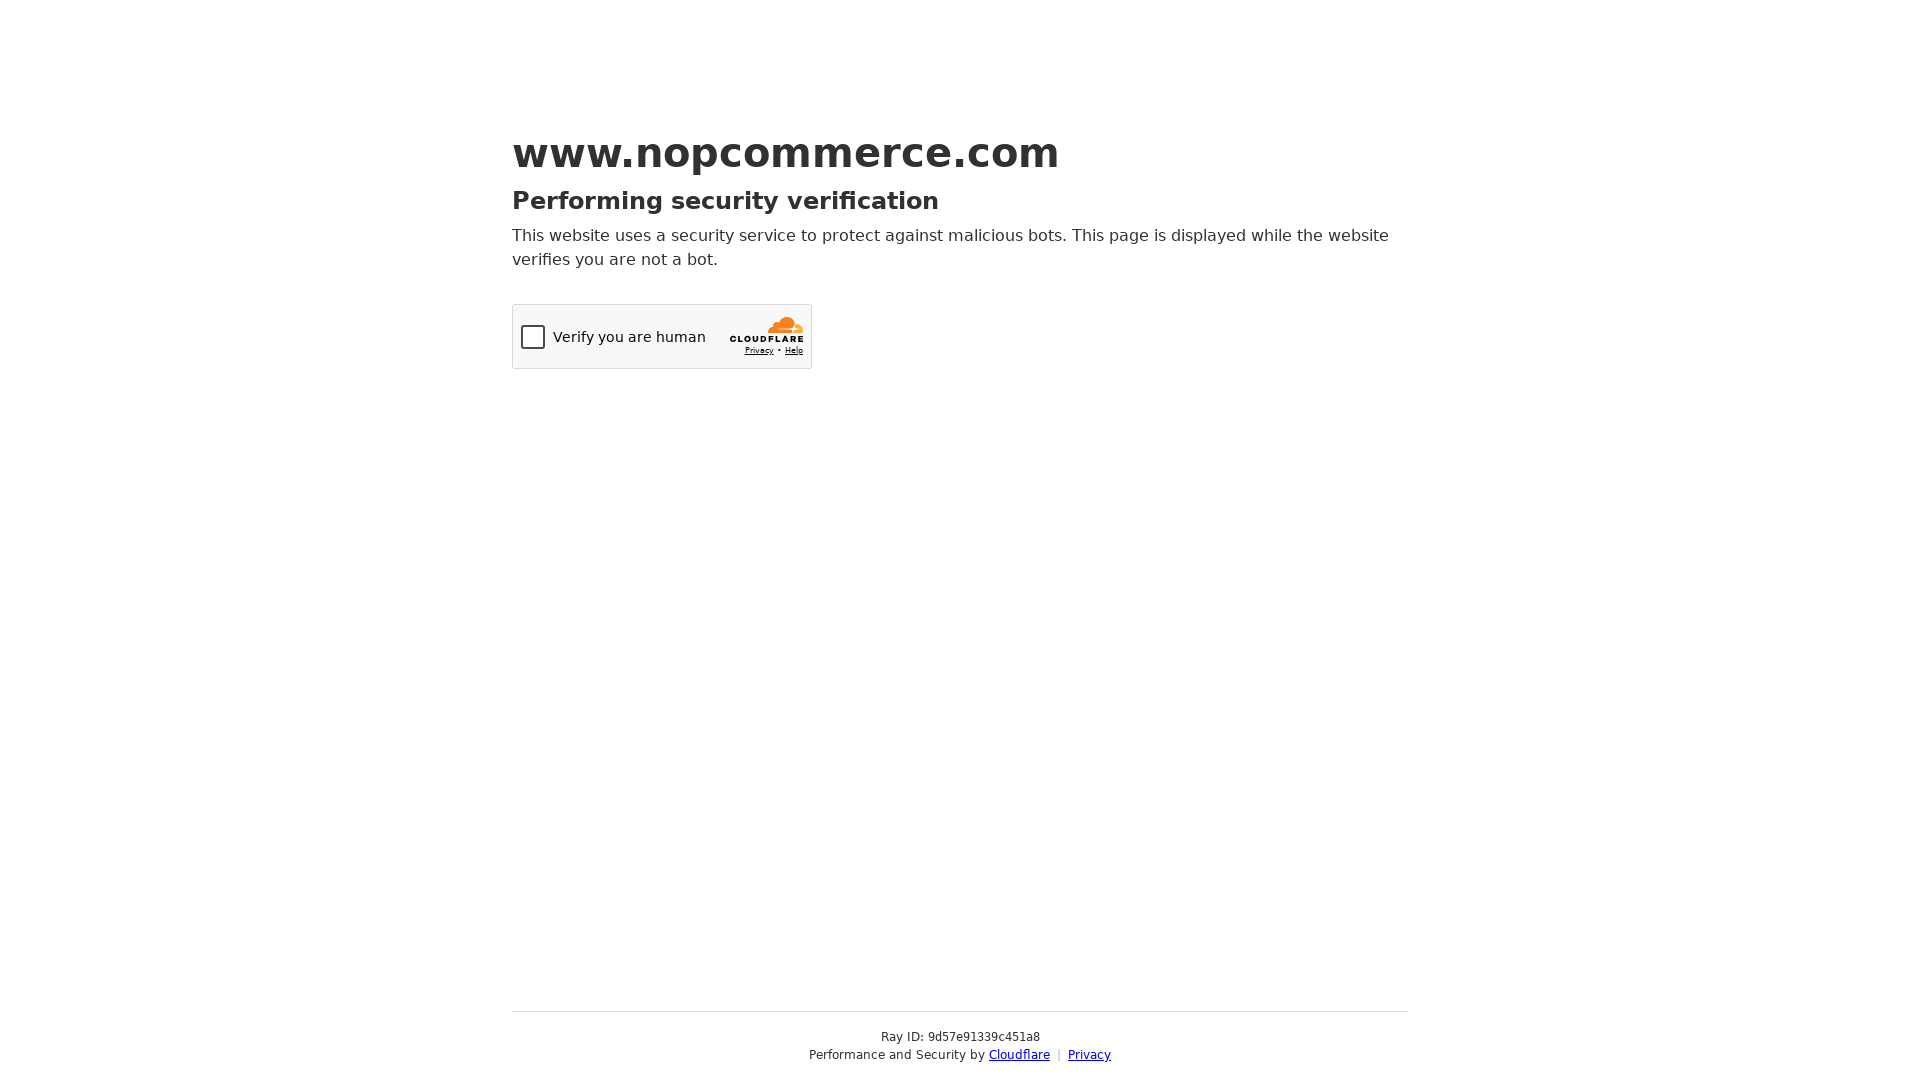

Captured screenshot of nopCommerce homepage in maximized window
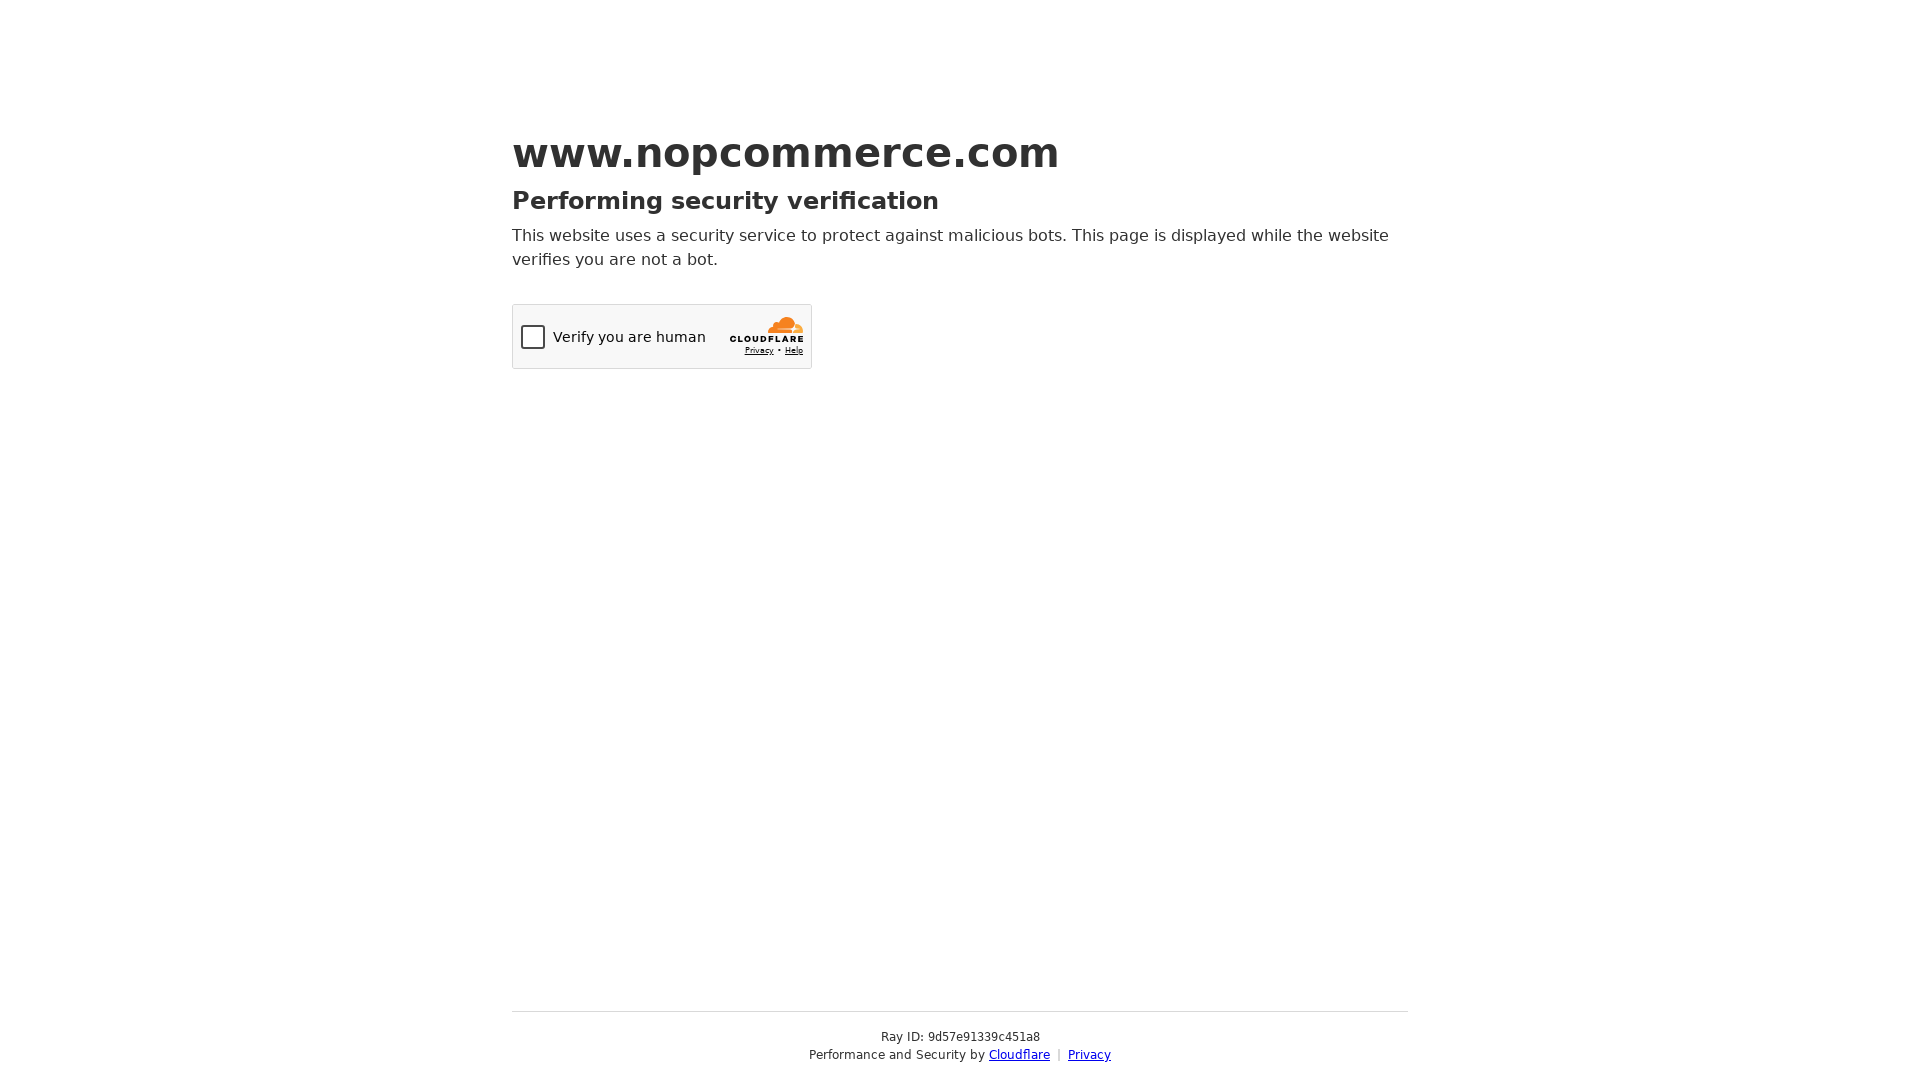

Captured second screenshot of nopCommerce homepage in maximized window
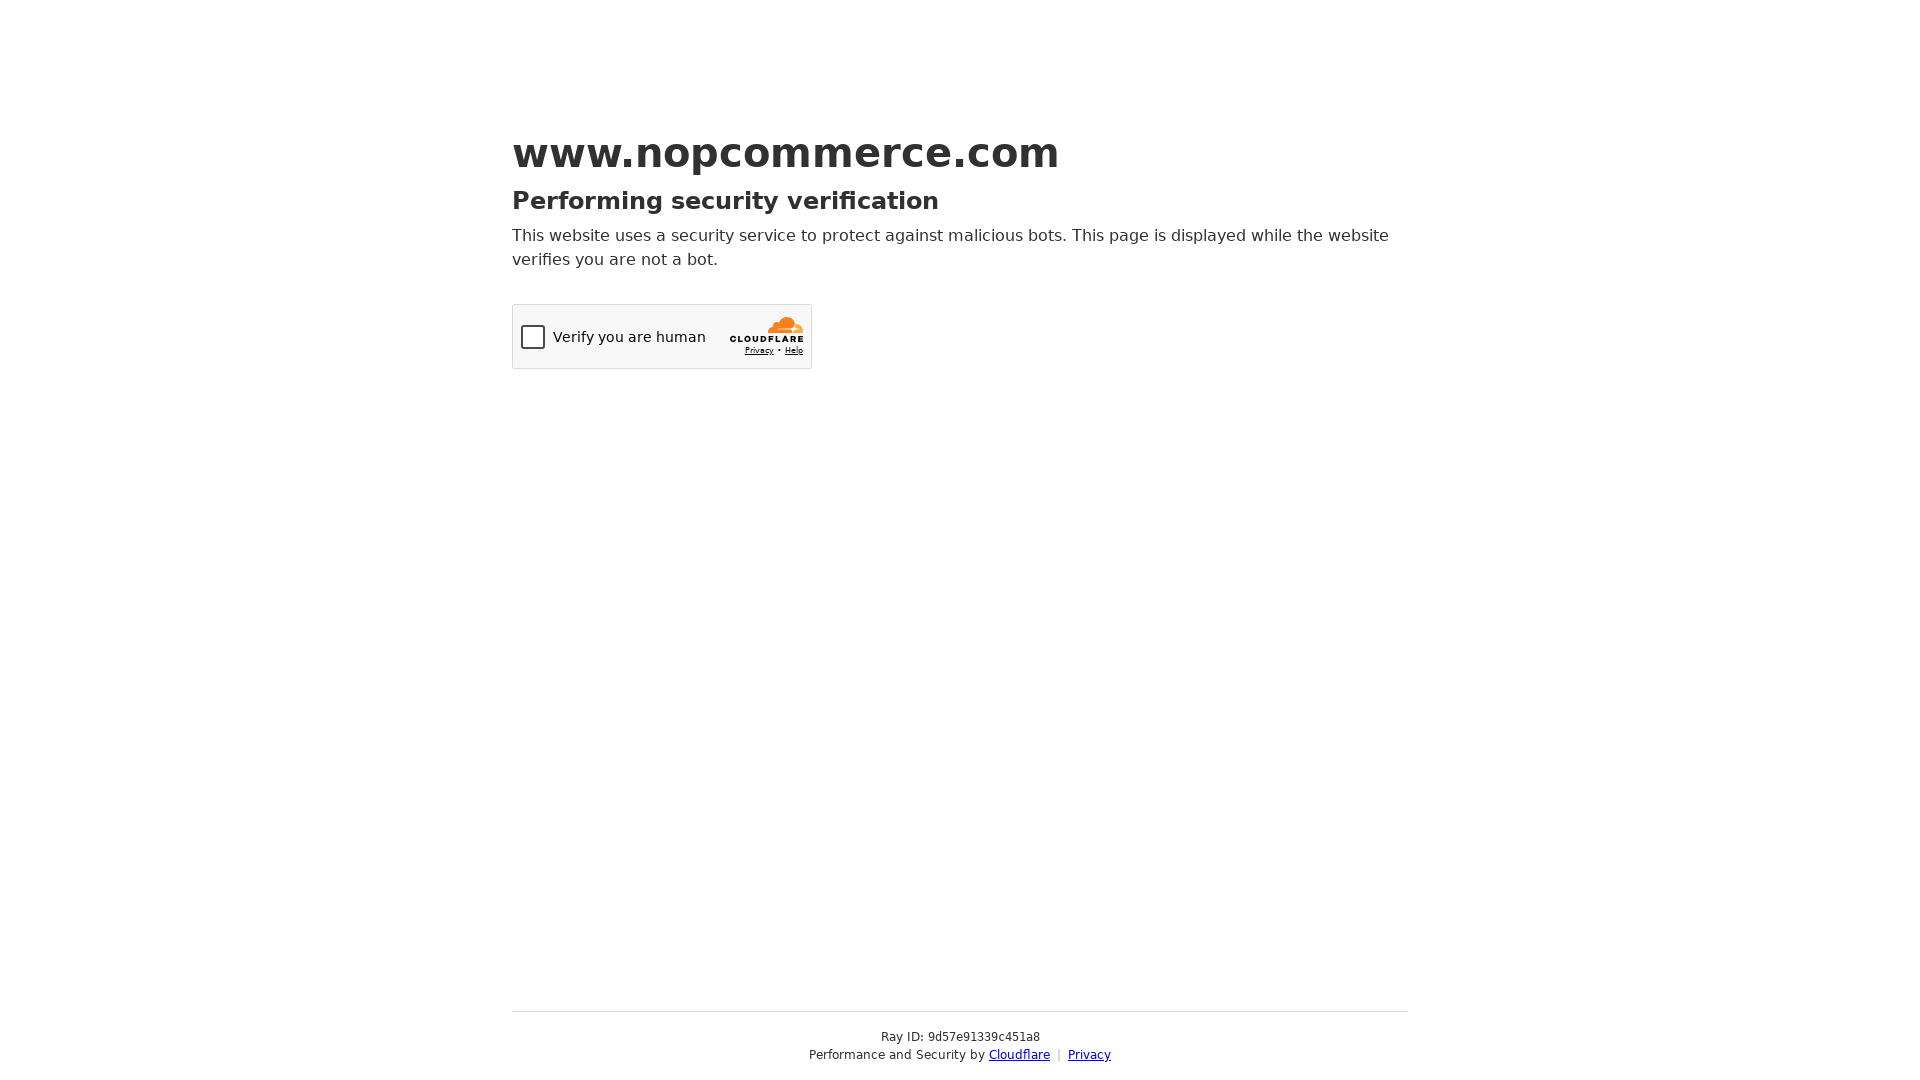

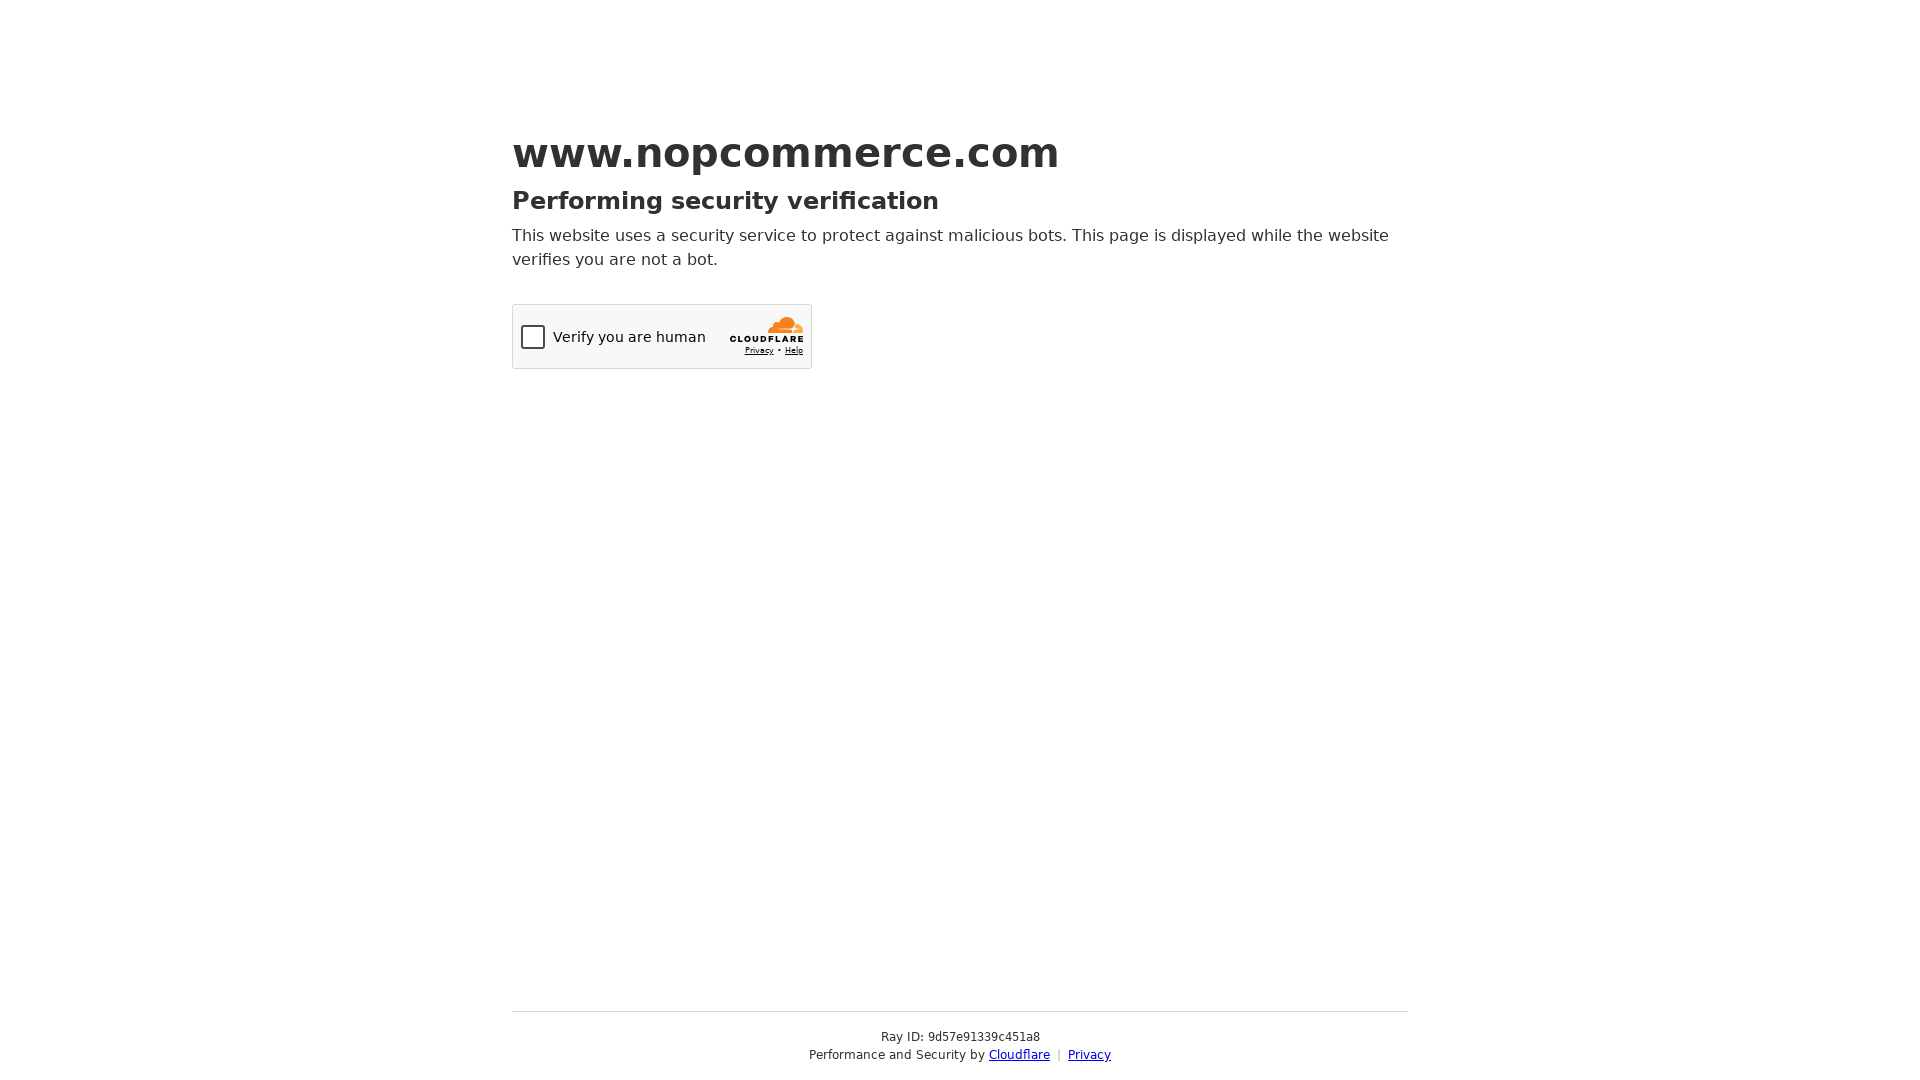